Tests that the form page contains an input field and a submit button

Starting URL: http://uitest.duodecadits.com/

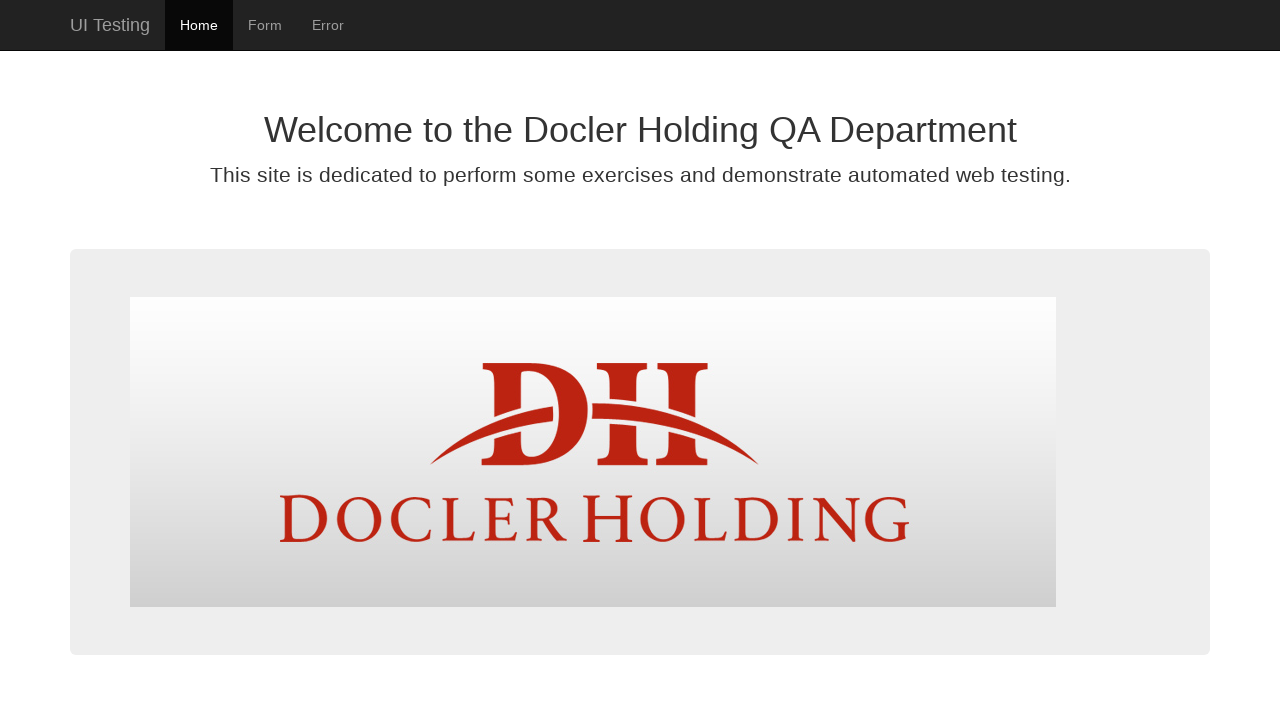

Clicked form navigation link at (265, 25) on #form
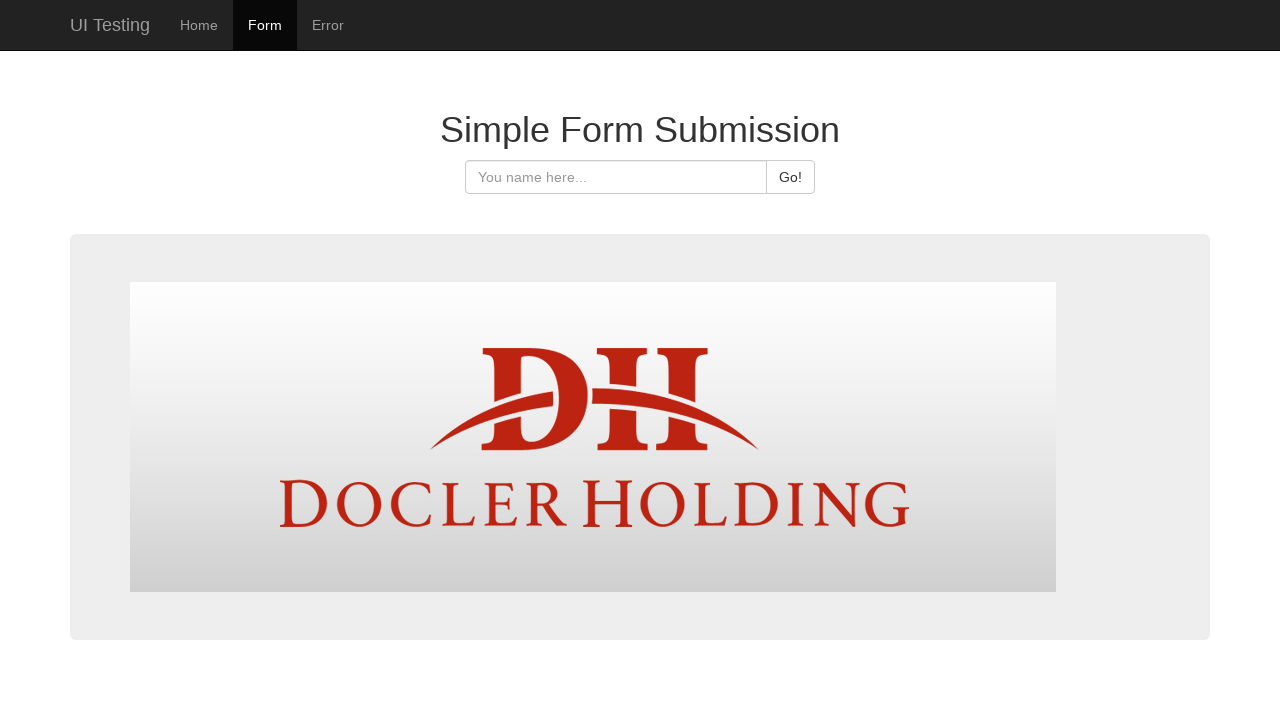

Verified input field is visible
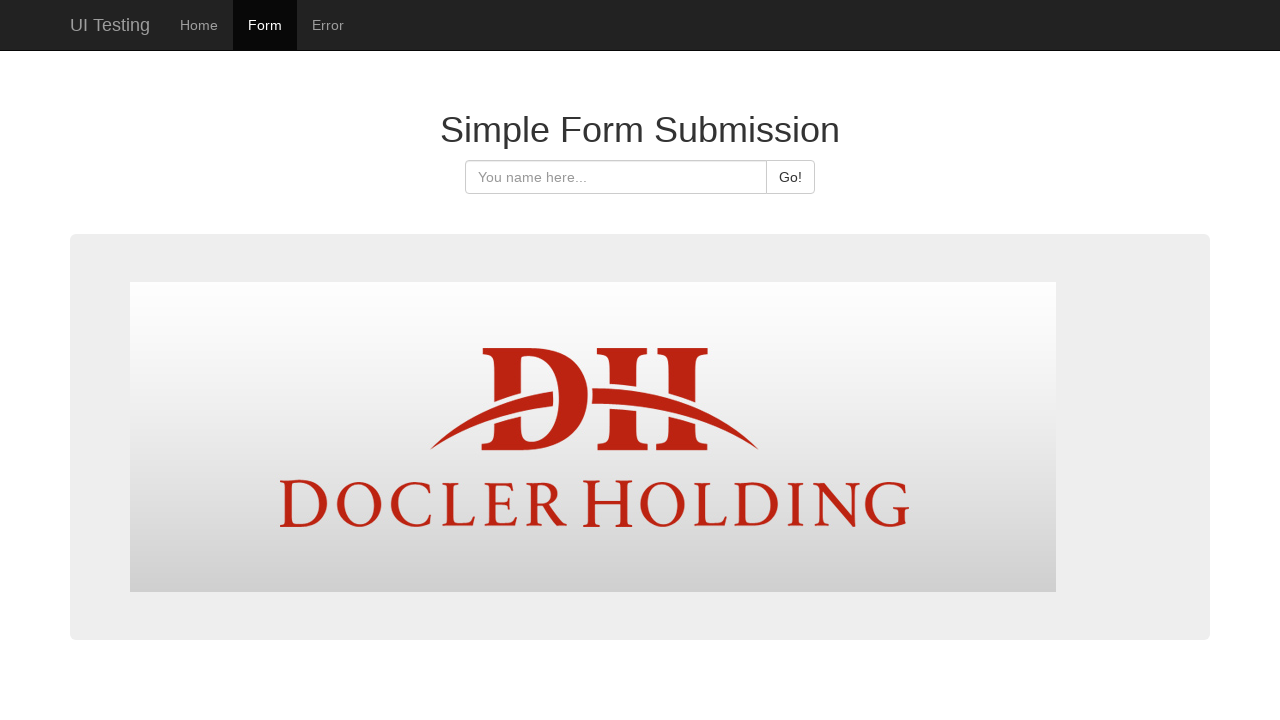

Verified submit button is visible
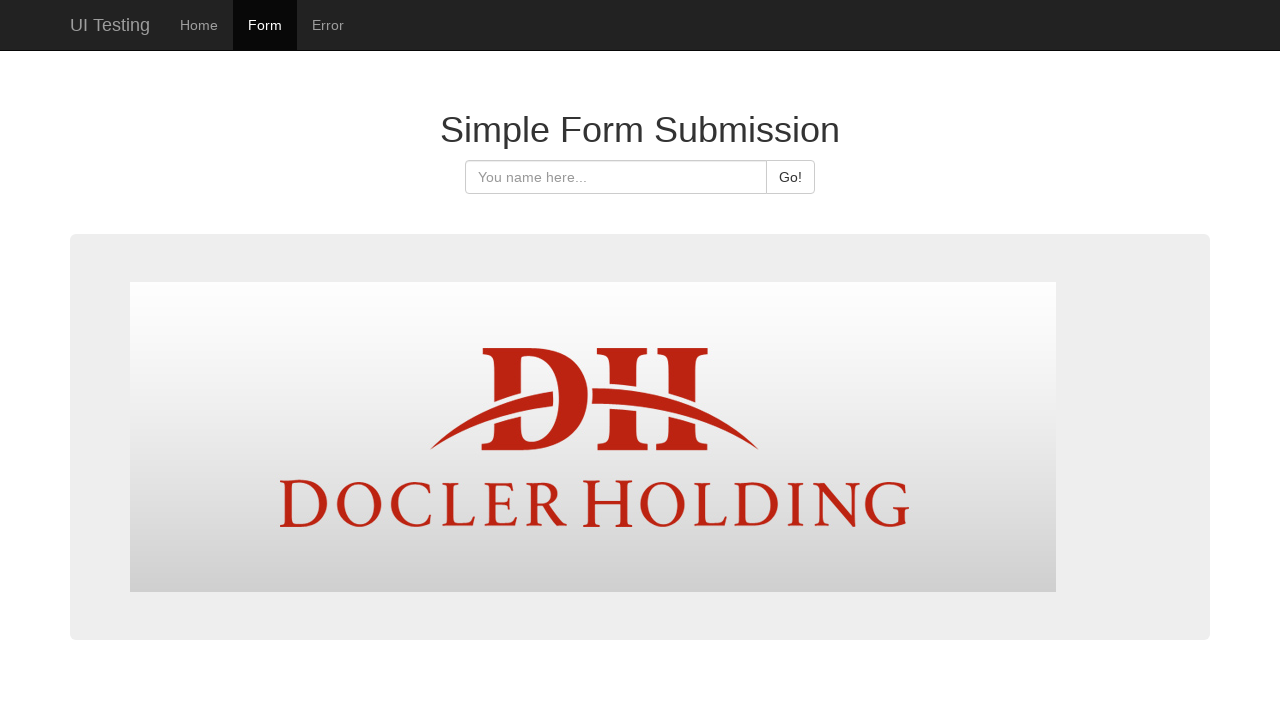

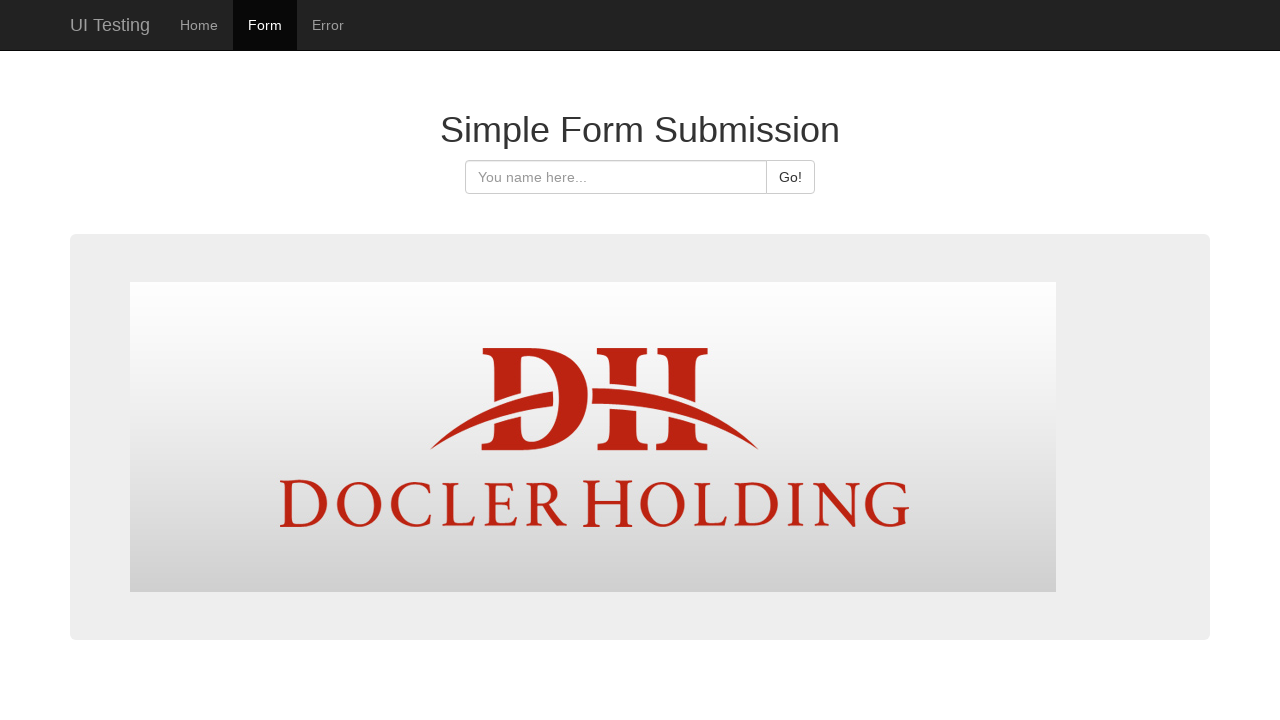